Tests hovering over and clicking a UI element on the YouTube homepage

Starting URL: https://www.youtube.com/

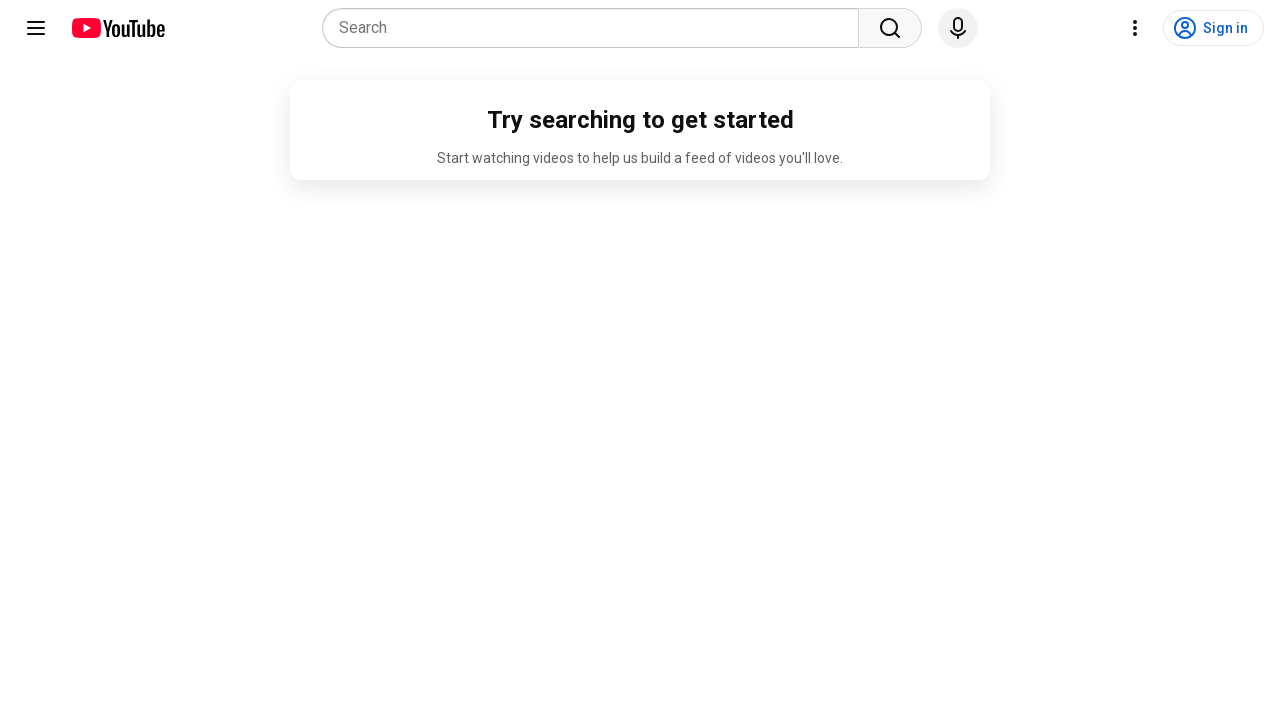

Set viewport size to 1052x592
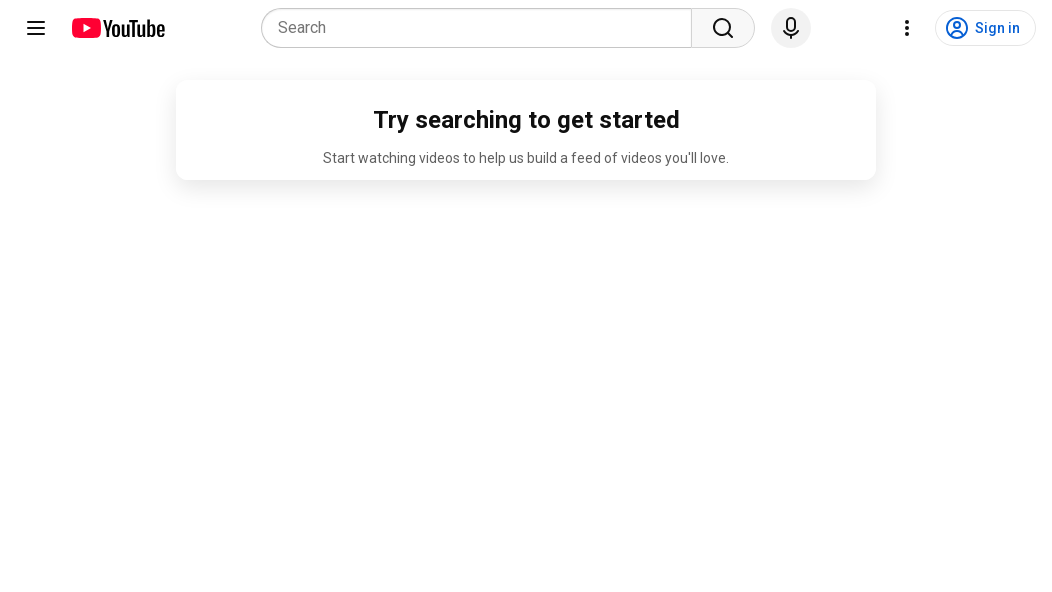

Hovered over UI element on YouTube homepage at (986, 28) on yt-touch-feedback-shape:nth-child(3) .yt-spec-touch-feedback-shape__fill
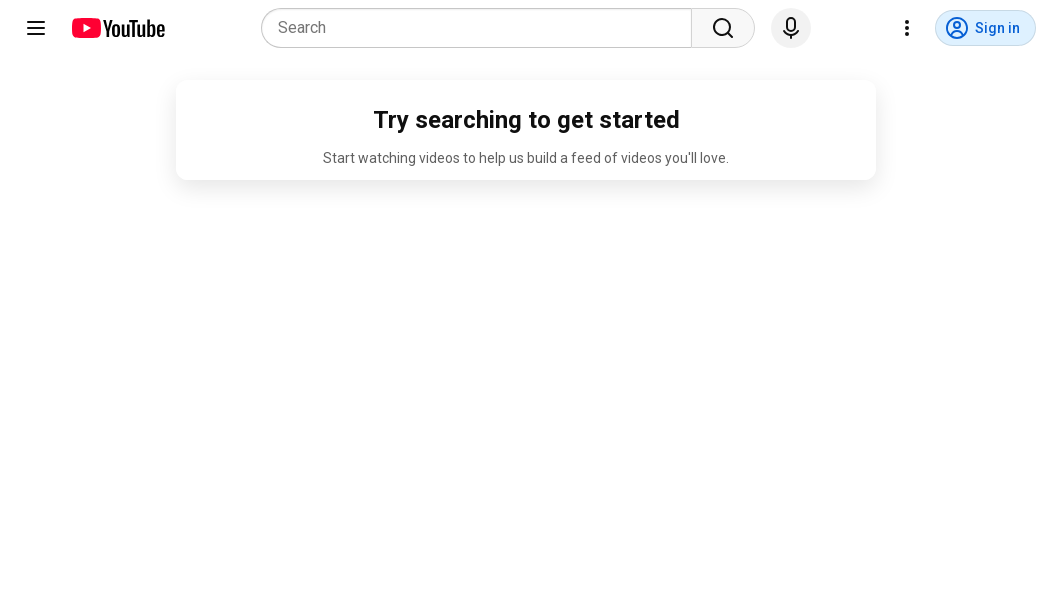

Clicked the UI element at (986, 28) on yt-touch-feedback-shape:nth-child(3) .yt-spec-touch-feedback-shape__fill
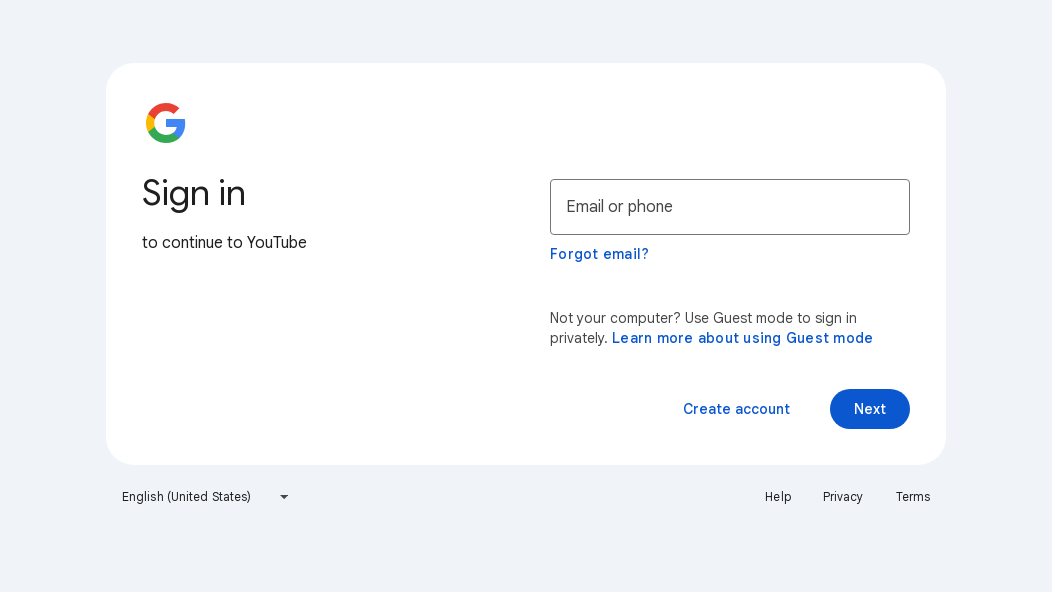

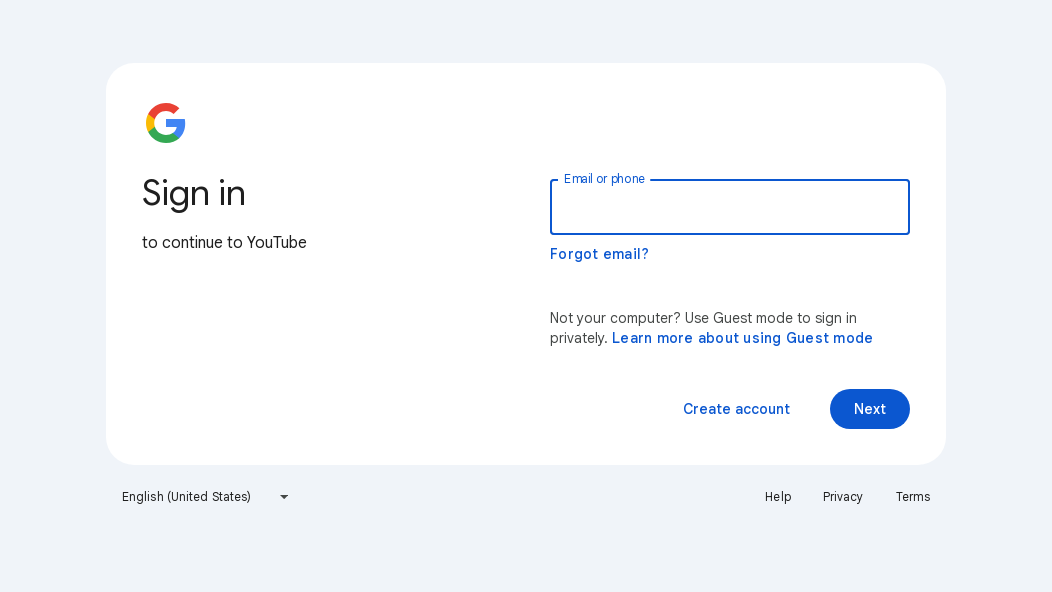